Tests clicking on the Privacy footer link

Starting URL: https://www.target.com

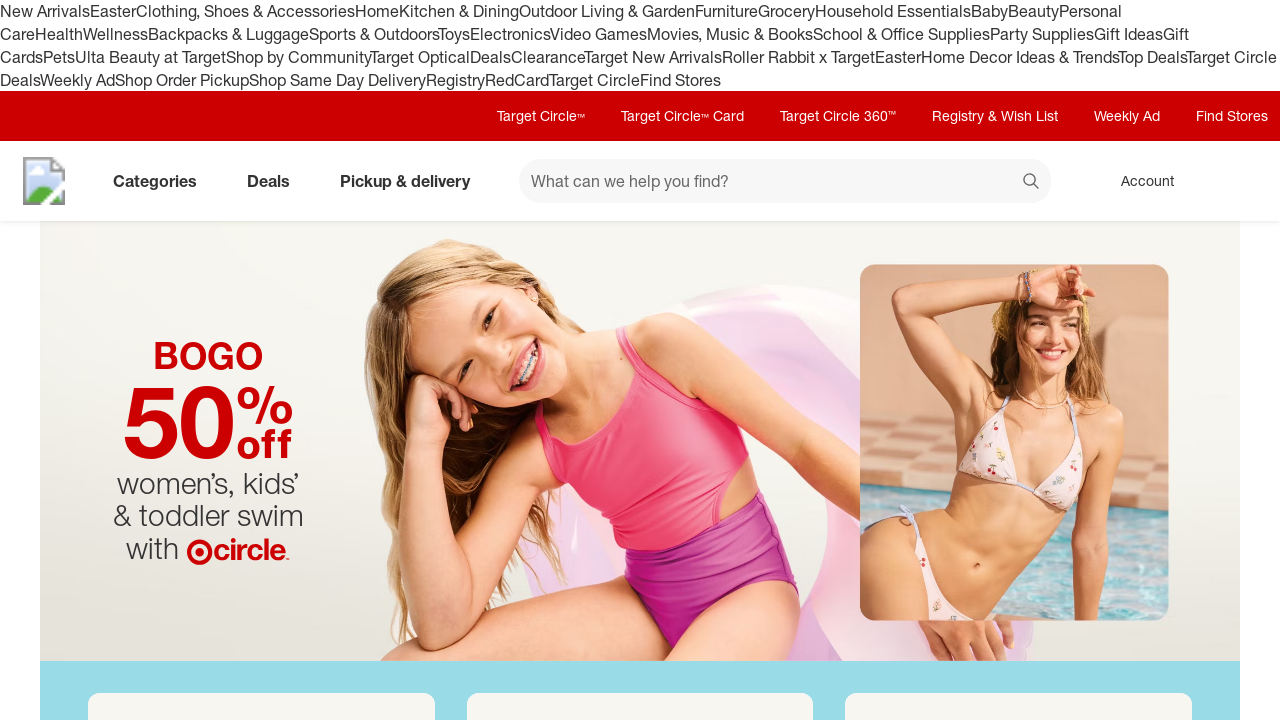

Navigated to Target homepage
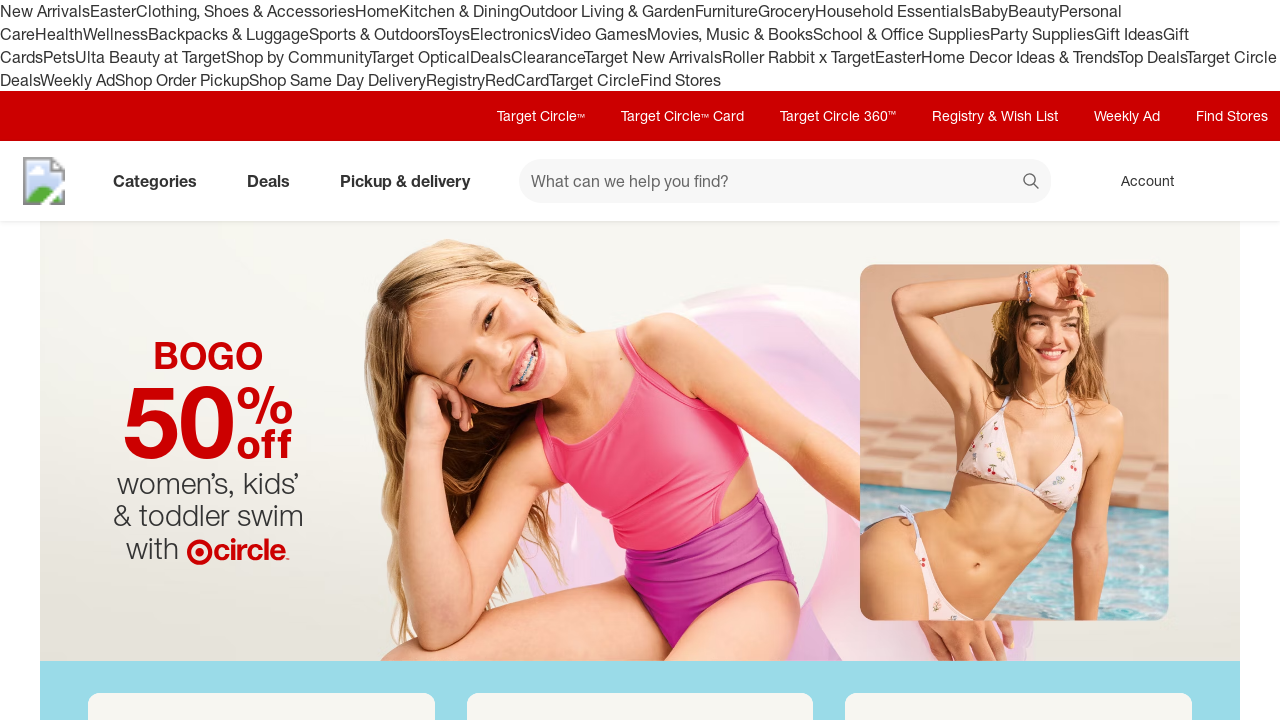

Clicked on Privacy footer link at (988, 439) on text=Privacy
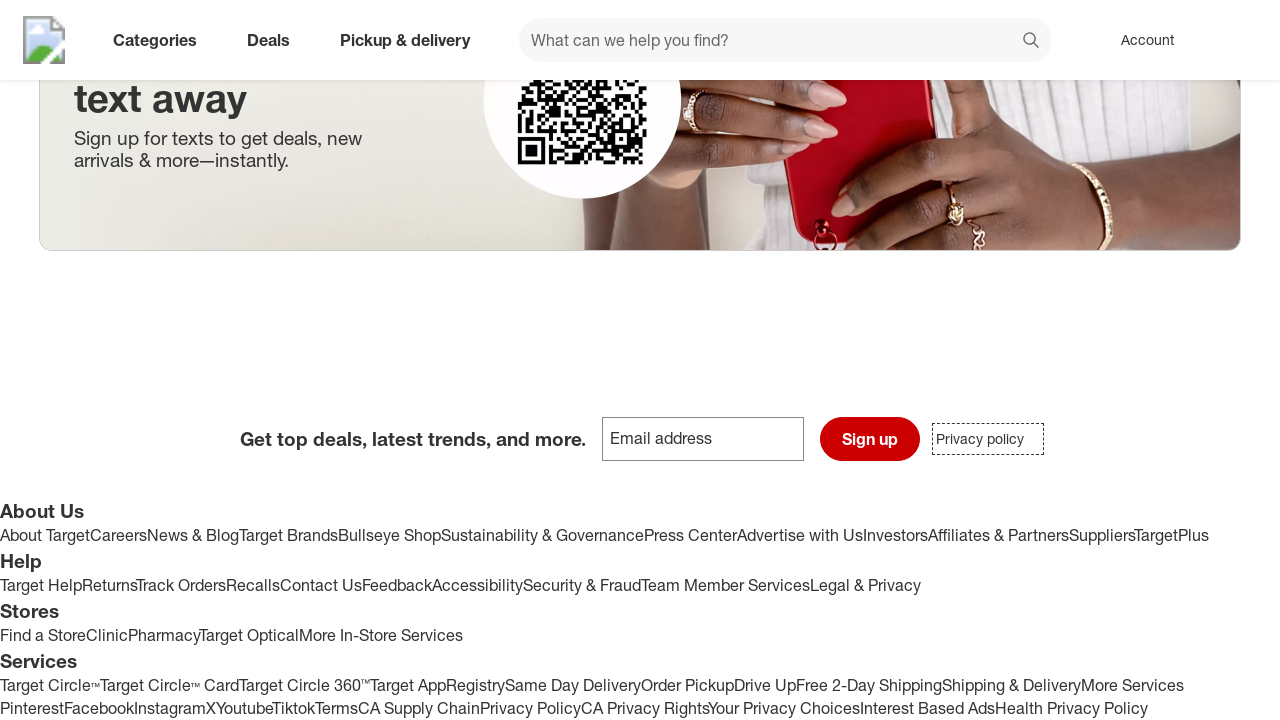

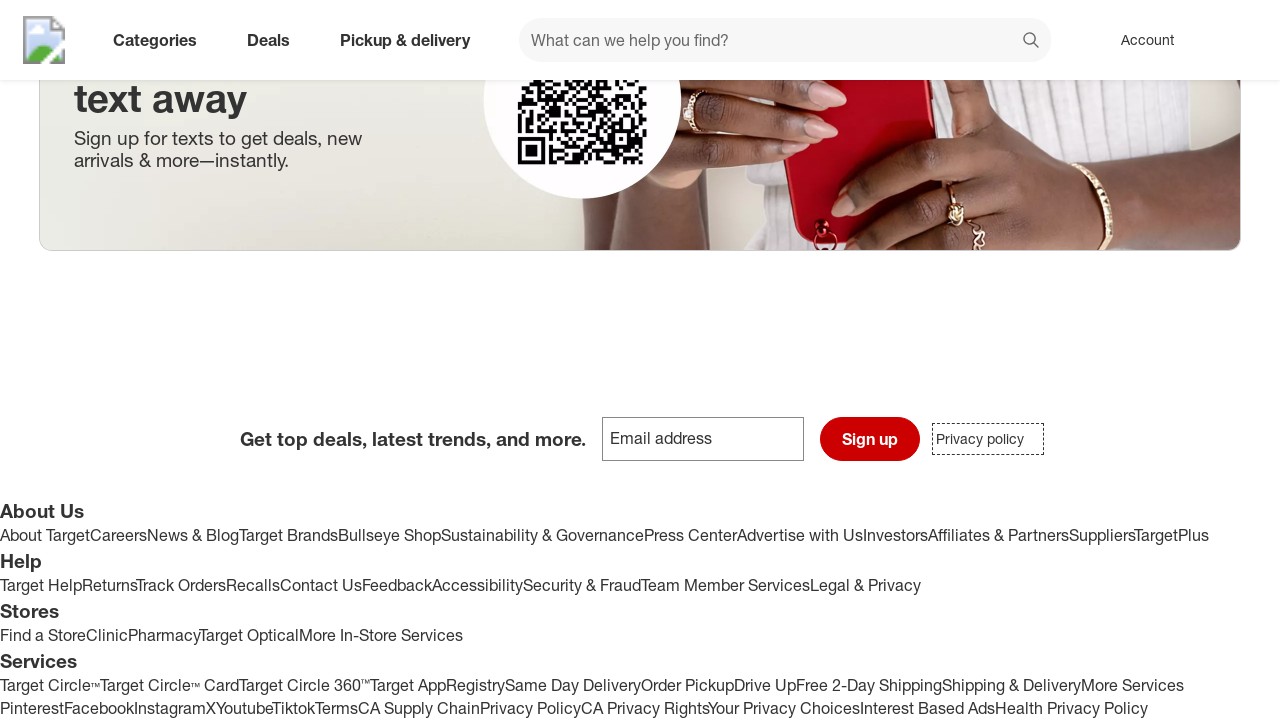